Tests the English inquiry/support form on DigitalPage website by filling in email, title, and content

Starting URL: https://home.digitalpage.me/en/

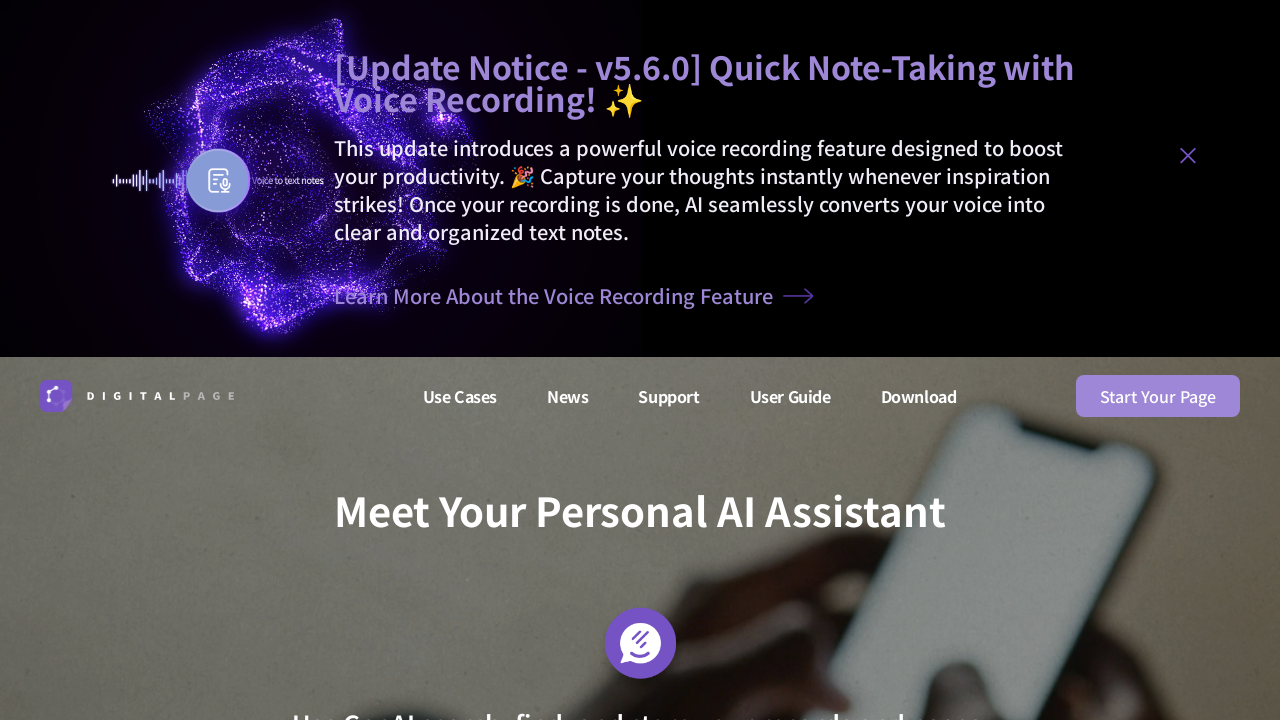

Clicked Support link at (669, 396) on internal:role=link[name="Support"i]
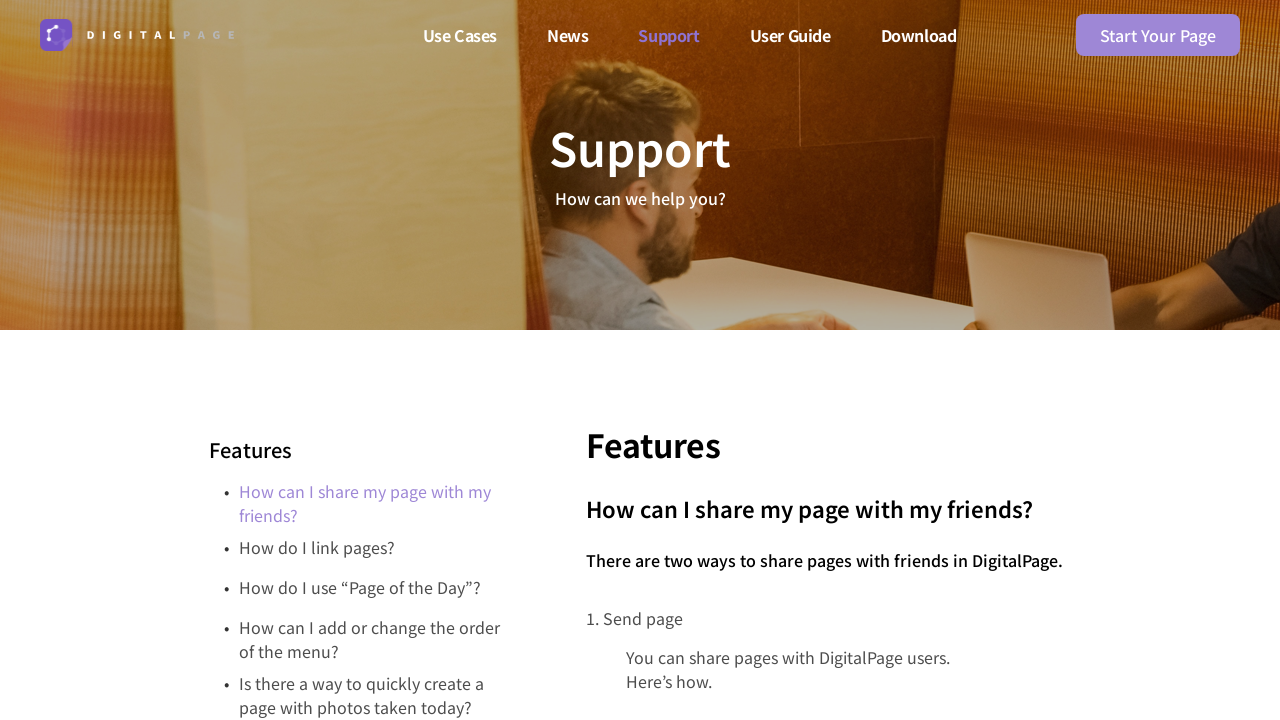

Clicked Inquiry/Support link at (300, 360) on internal:role=link[name="Inquiry/Support"i]
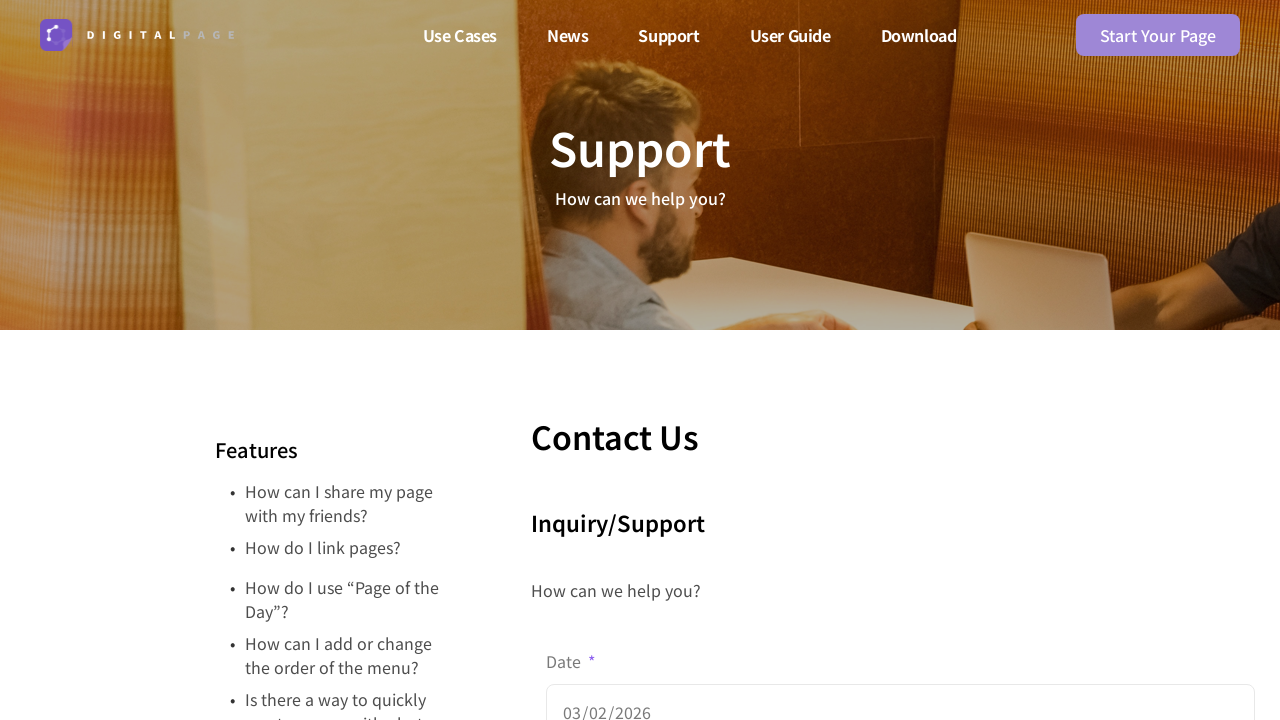

Clicked email input field at (900, 361) on internal:attr=[placeholder="Enter email here."i]
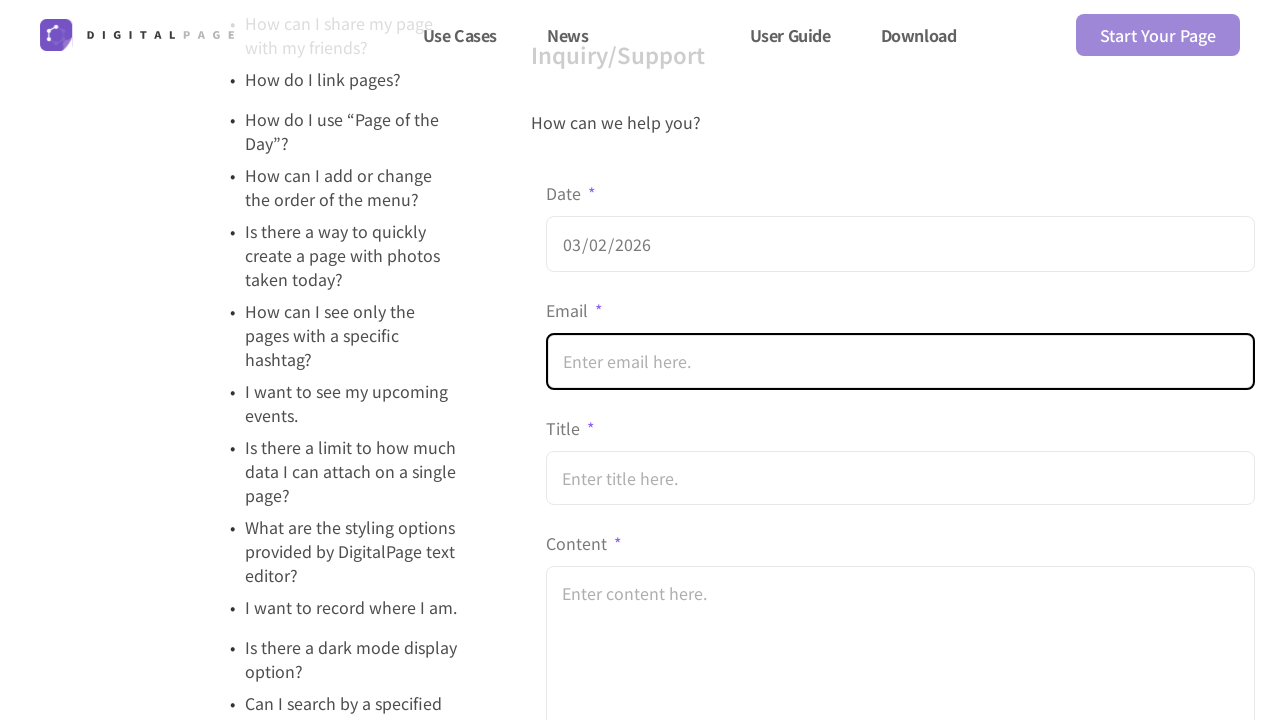

Filled email field with 'inquiry@example.com' on internal:attr=[placeholder="Enter email here."i]
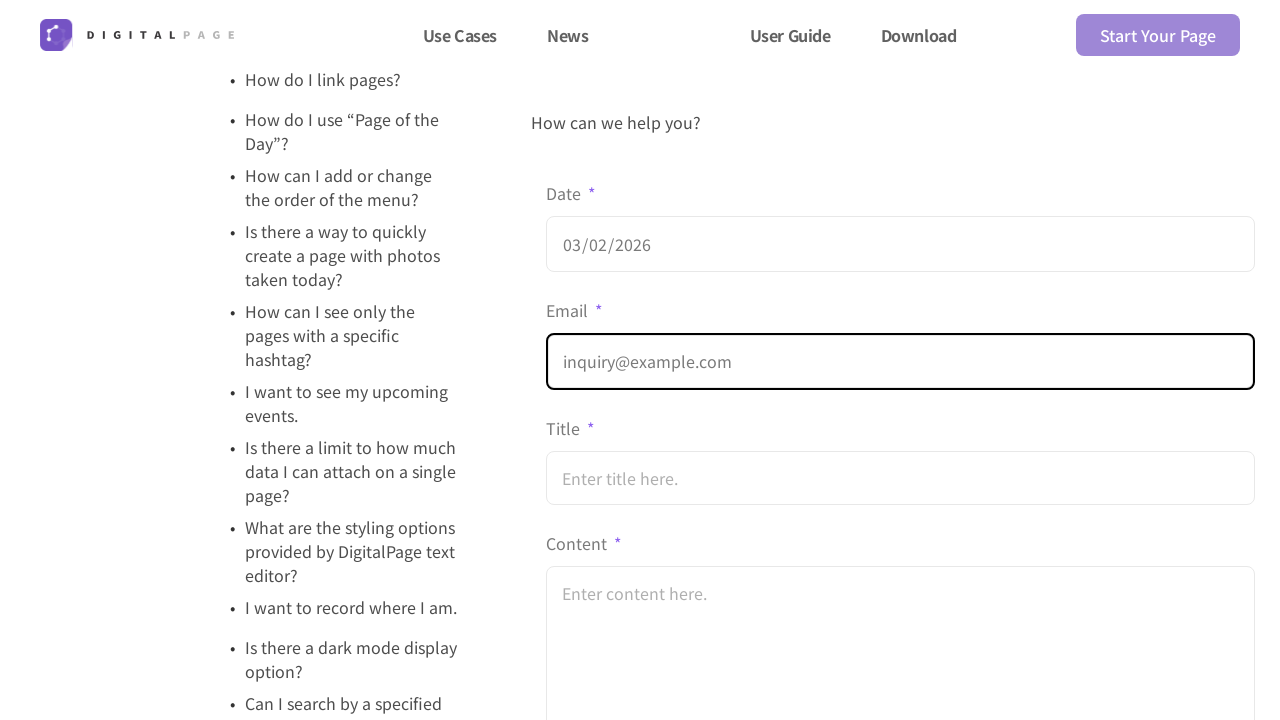

Filled title field with 'Product inquiry' on internal:attr=[placeholder="Enter title here."i]
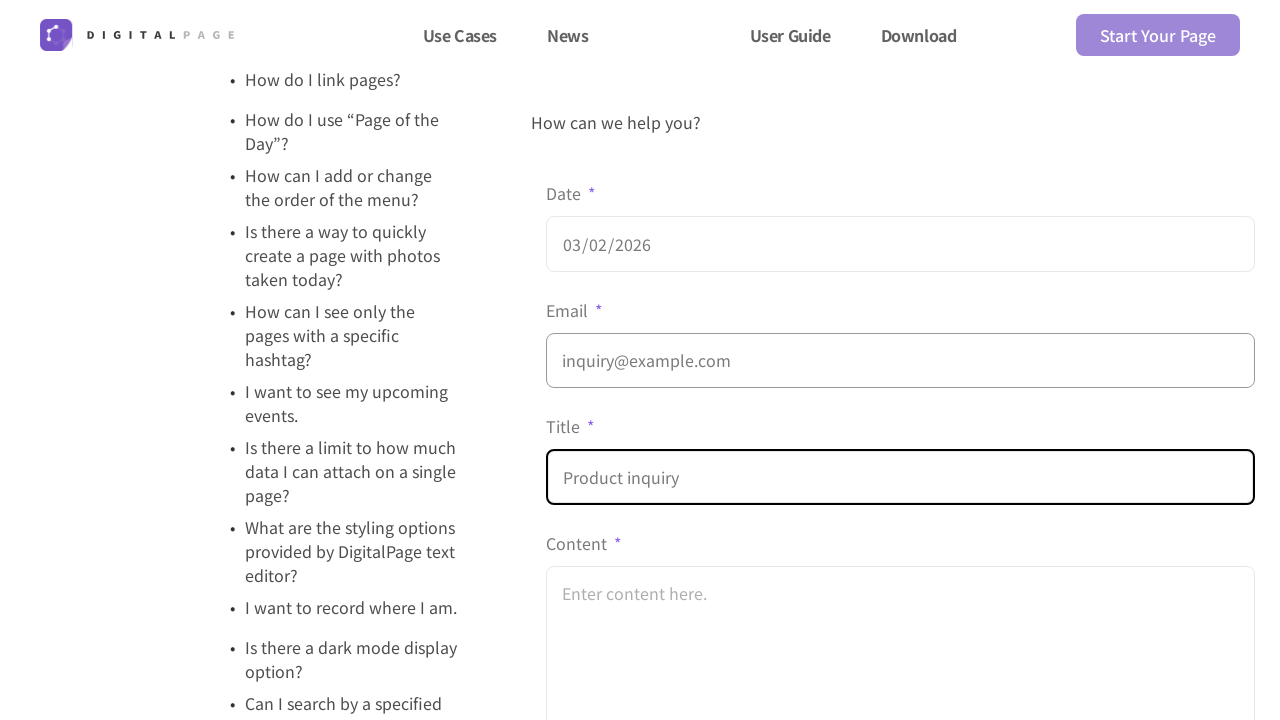

Filled content field with product inquiry message on internal:attr=[placeholder="Enter content here."i]
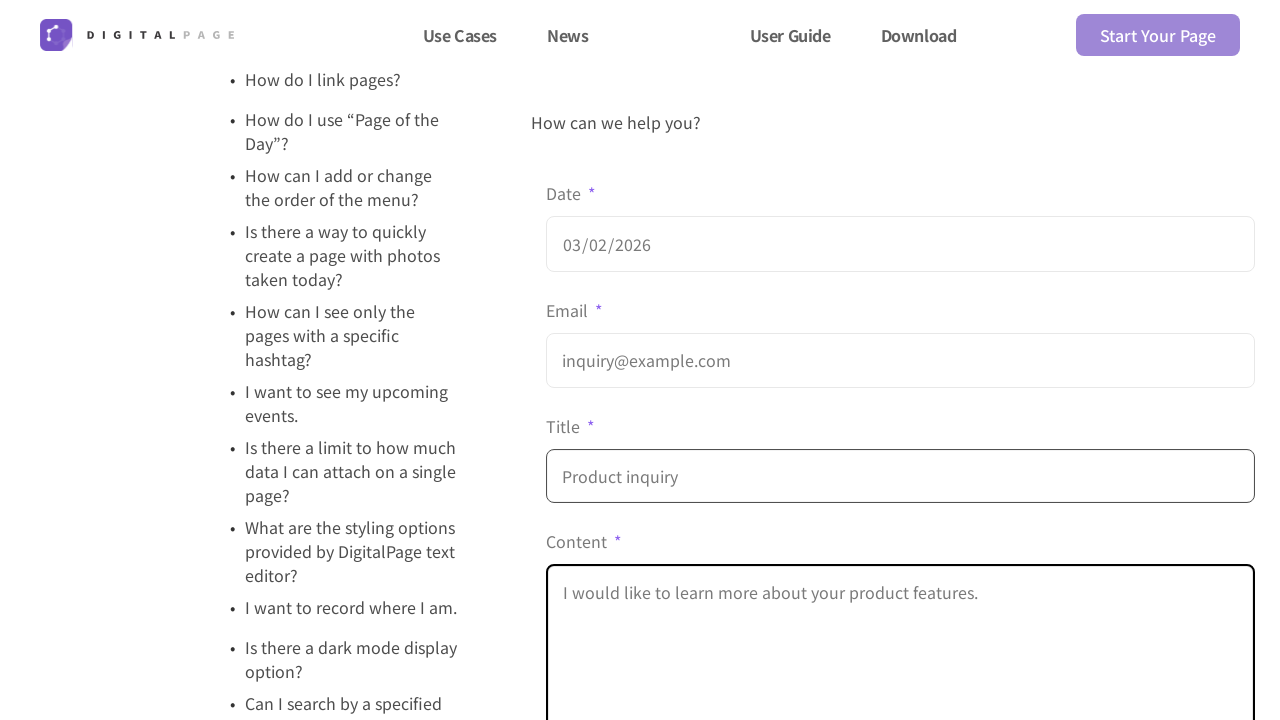

Clicked agreement checkbox for data collection terms at (556, 363) on internal:text="I agree to the collection of"i
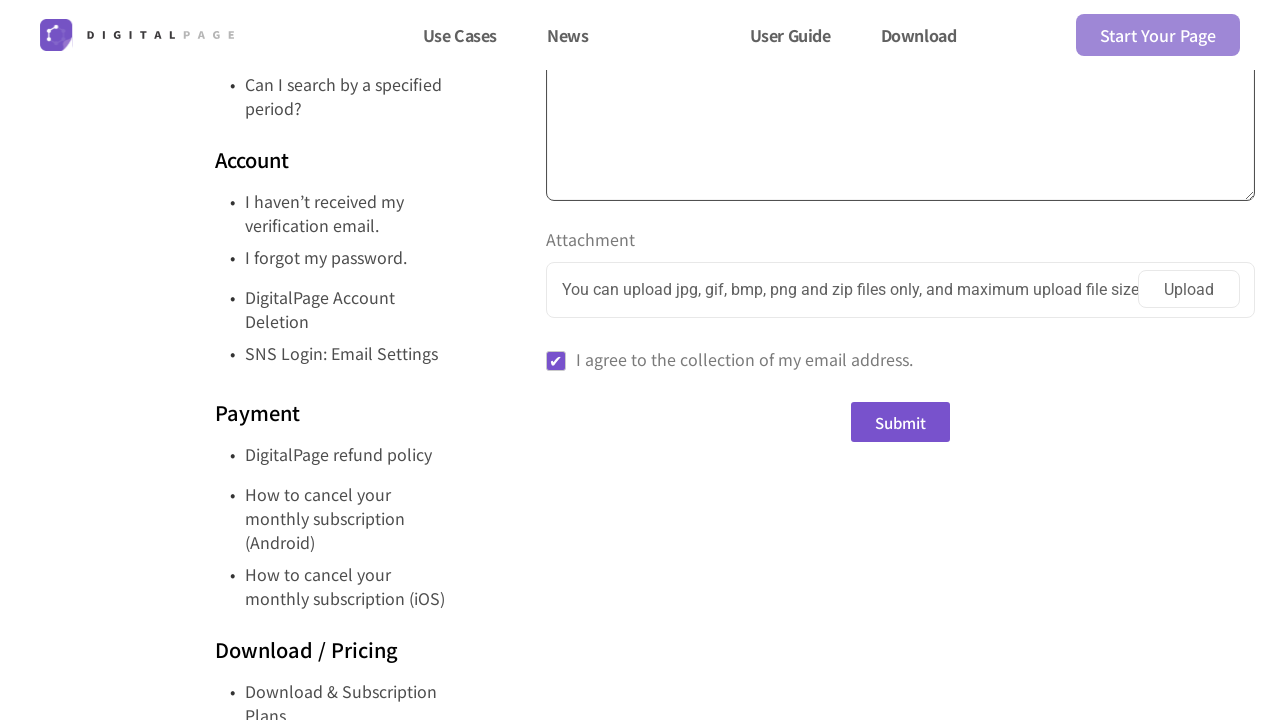

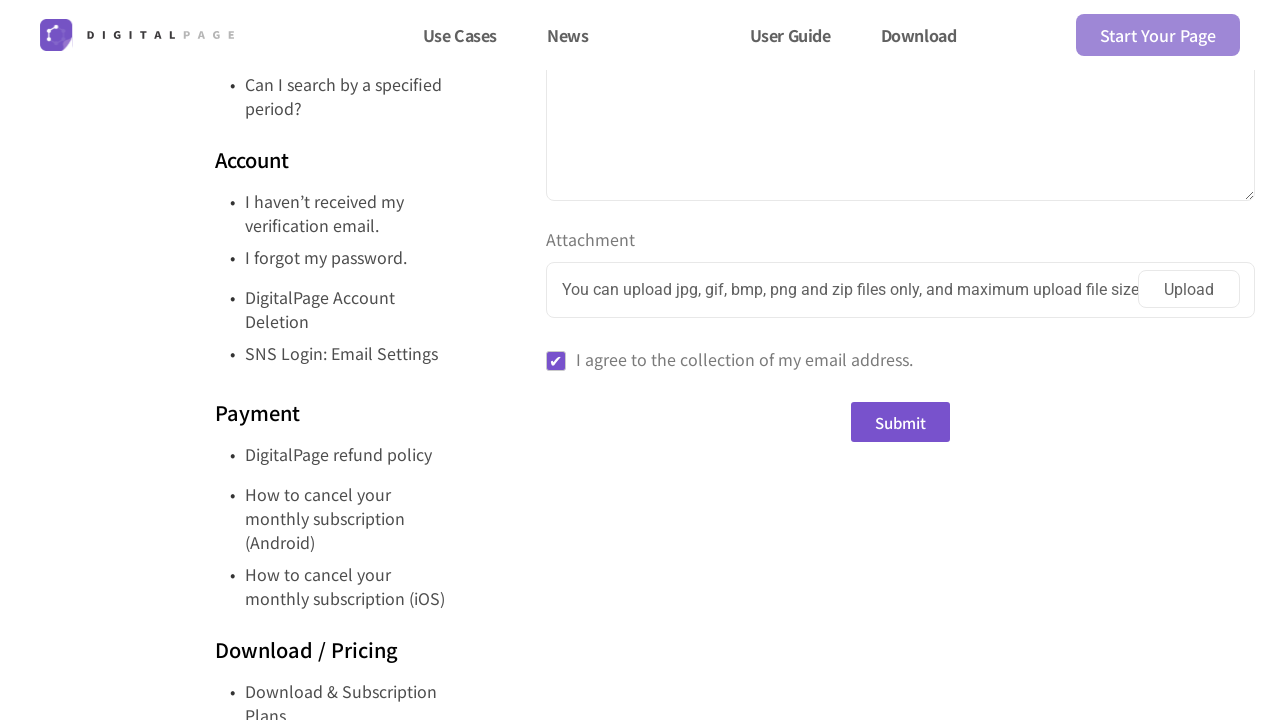